Navigates to an automation practice website and sets a specific window size to test responsive behavior

Starting URL: http://practice.automationtesting.in/

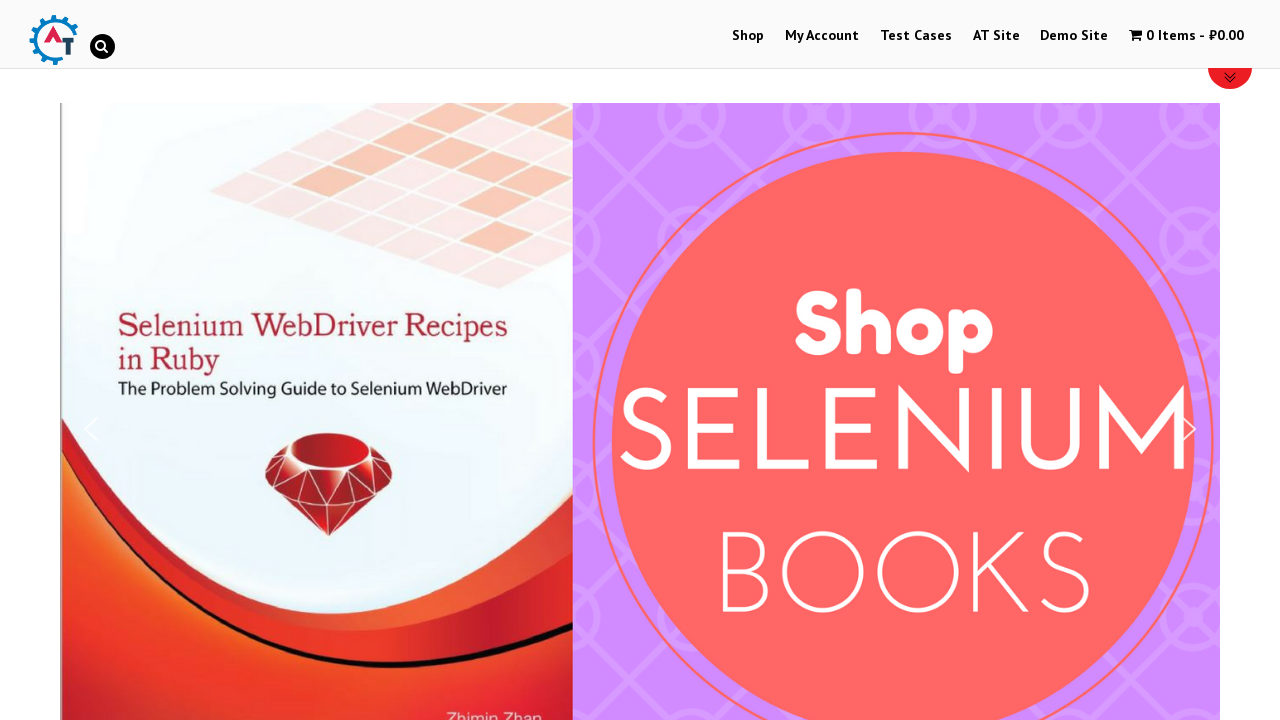

Set viewport size to 500x350 pixels to test responsive behavior
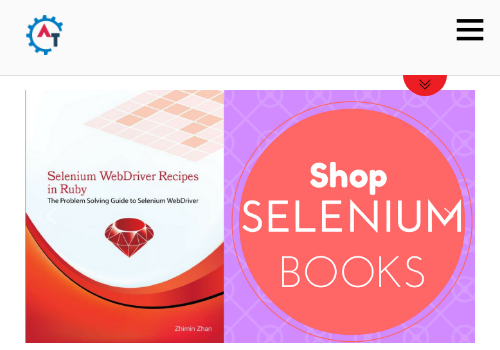

Page fully loaded and DOM content ready
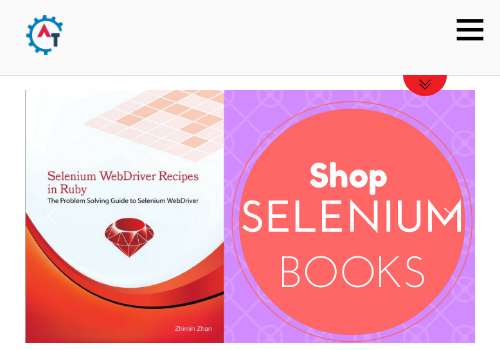

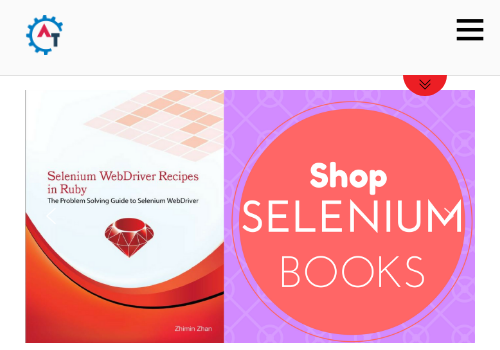